Tests the advanced/professional search functionality on CNKI (Chinese academic database) by switching to professional search mode and submitting a search query for author and affiliation.

Starting URL: https://kns.cnki.net/kns8/AdvSearch?dbcode=CFLS

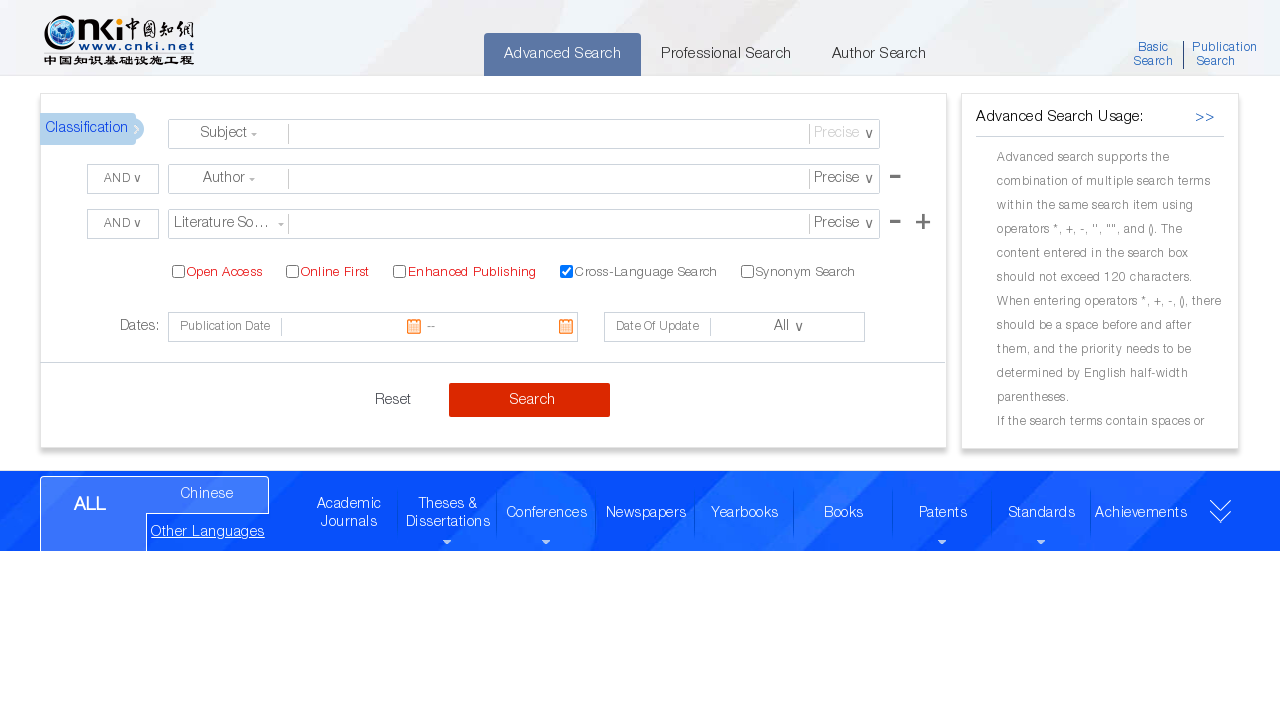

Waited for professional search tab to load
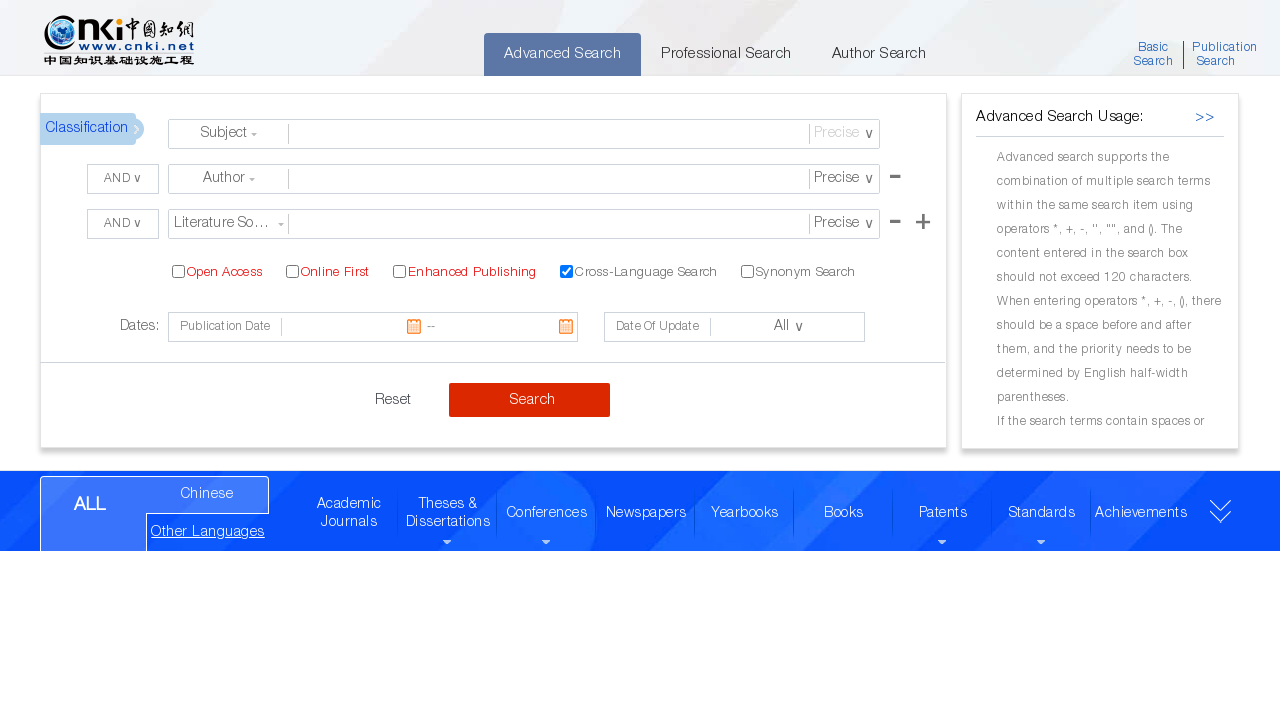

Clicked on professional/major search tab at (726, 54) on li[name="majorSearch"]
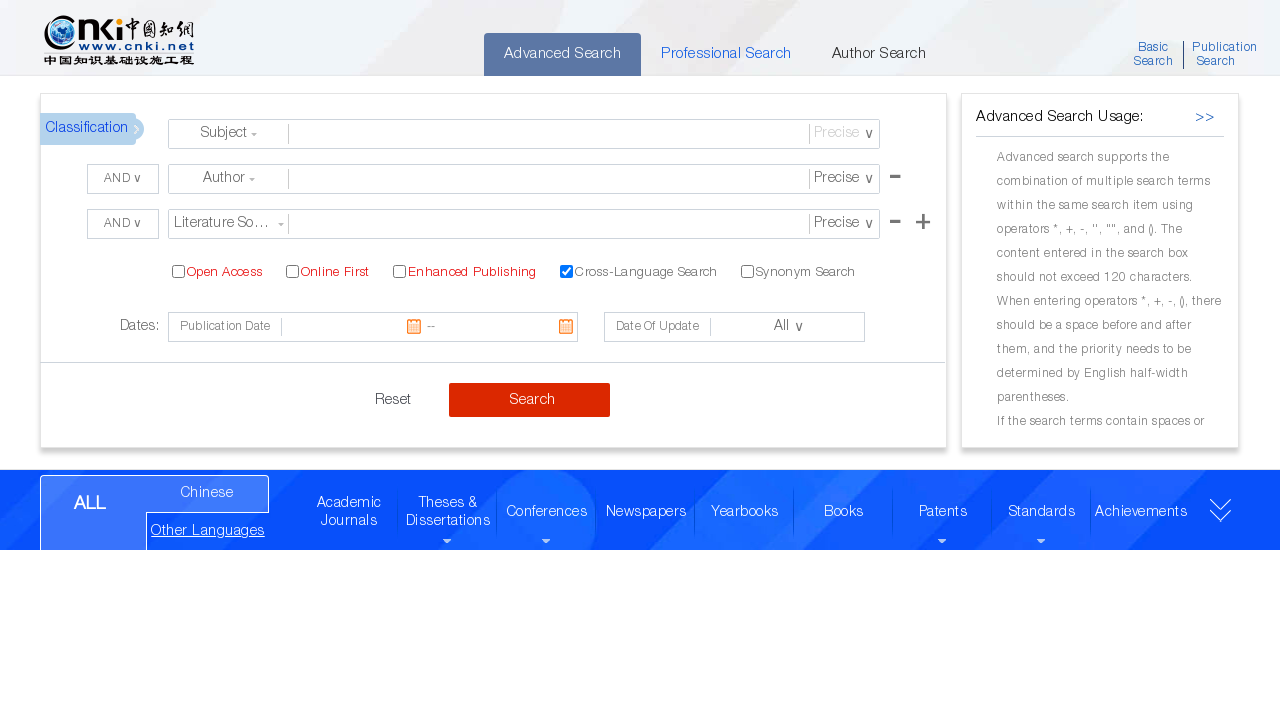

Professional search textarea loaded
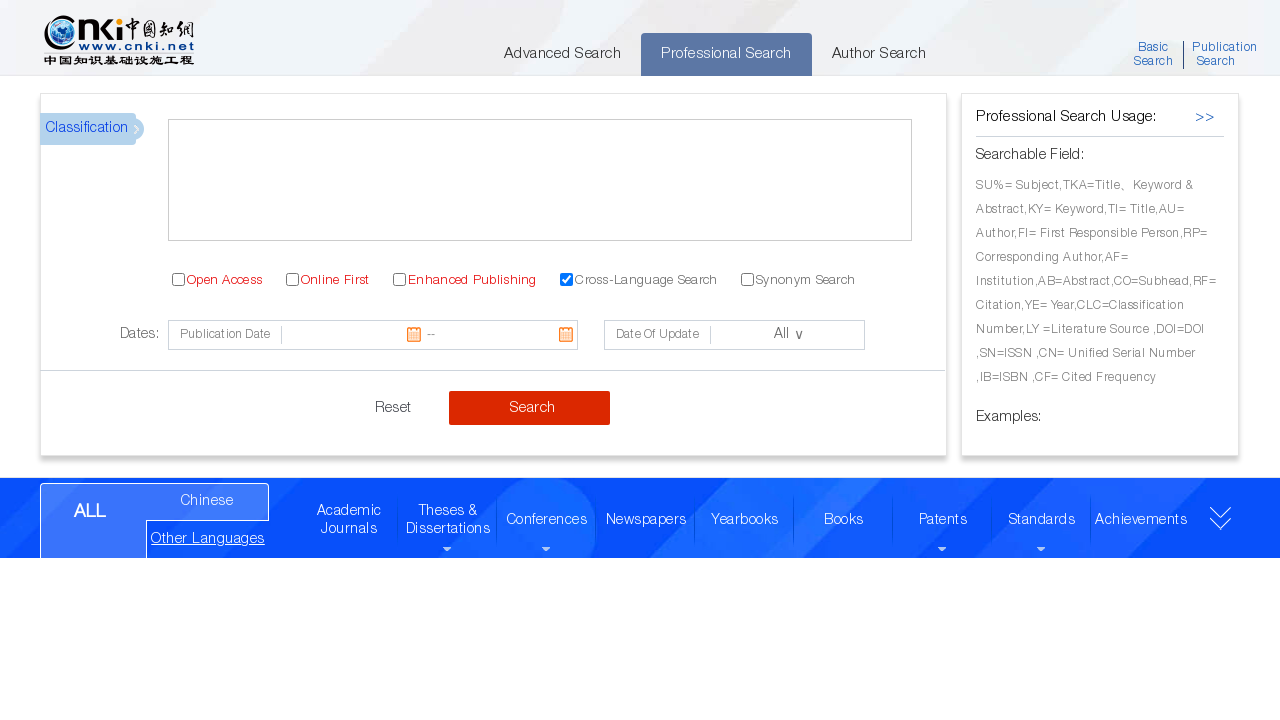

Filled search field with author and affiliation query: AU='王明' AND AF='北京大学' on .textarea-major
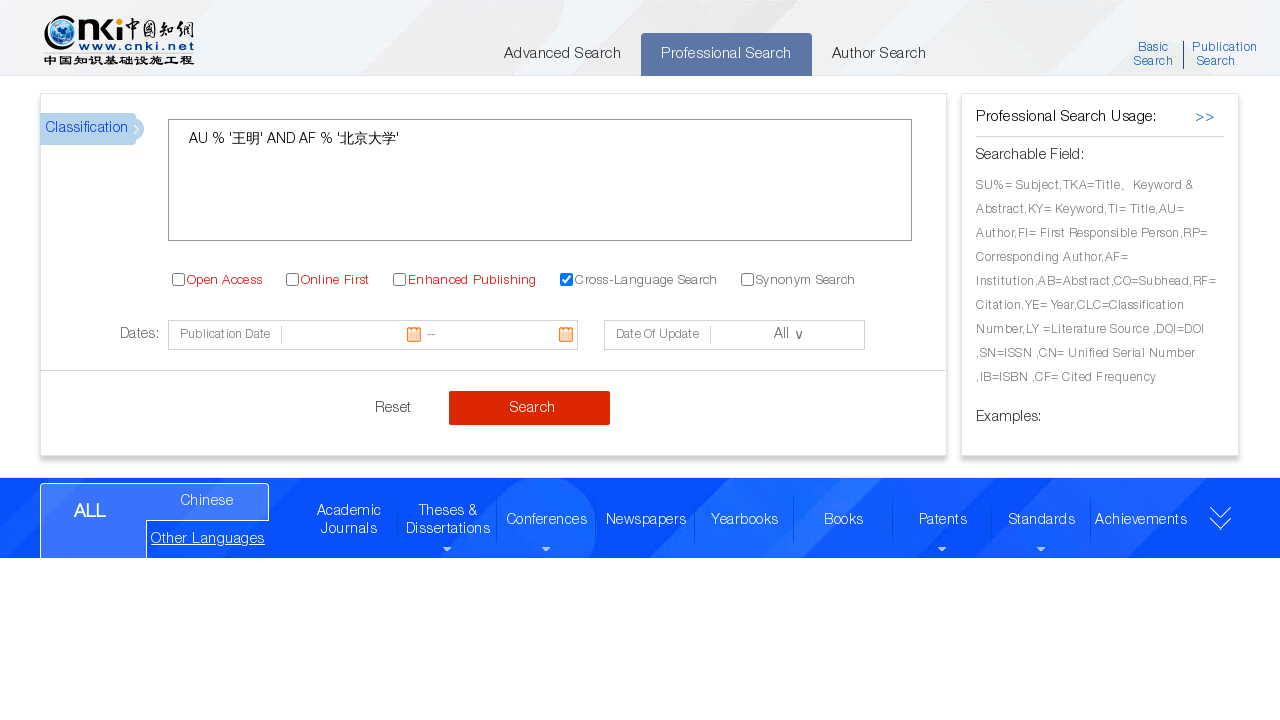

Clicked search button to submit query at (530, 408) on .btn-search
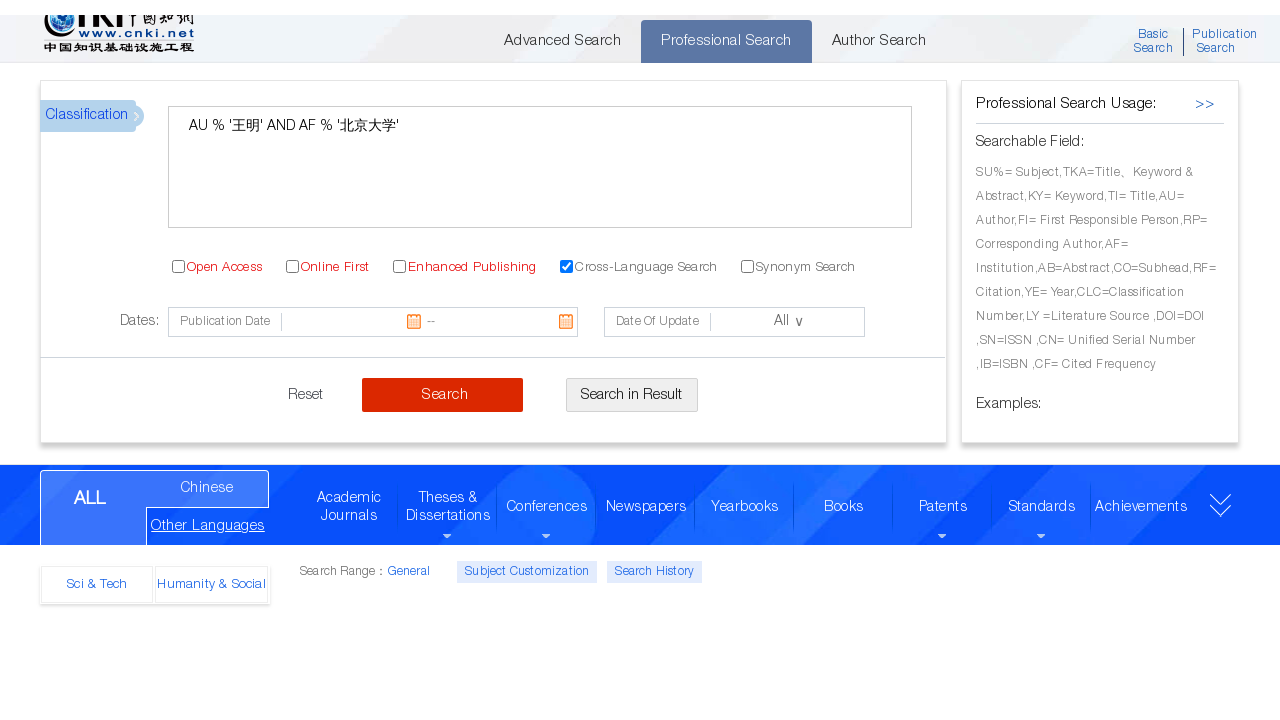

Search results table loaded successfully
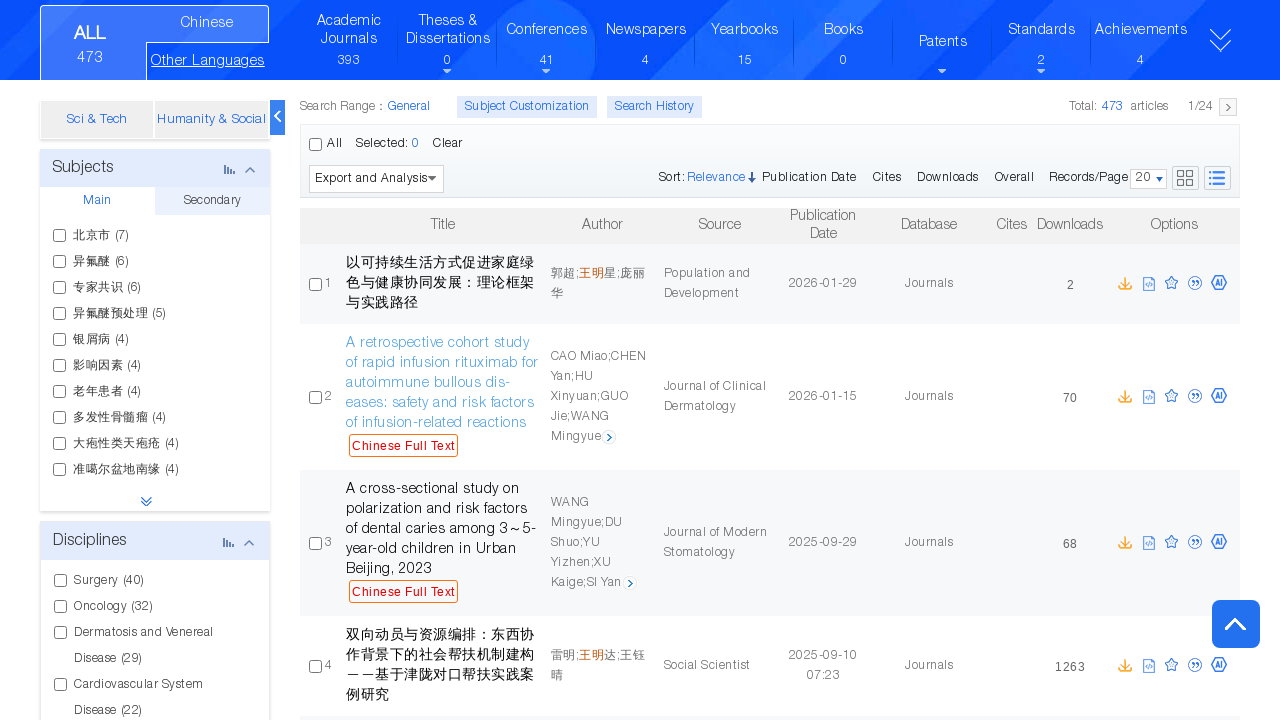

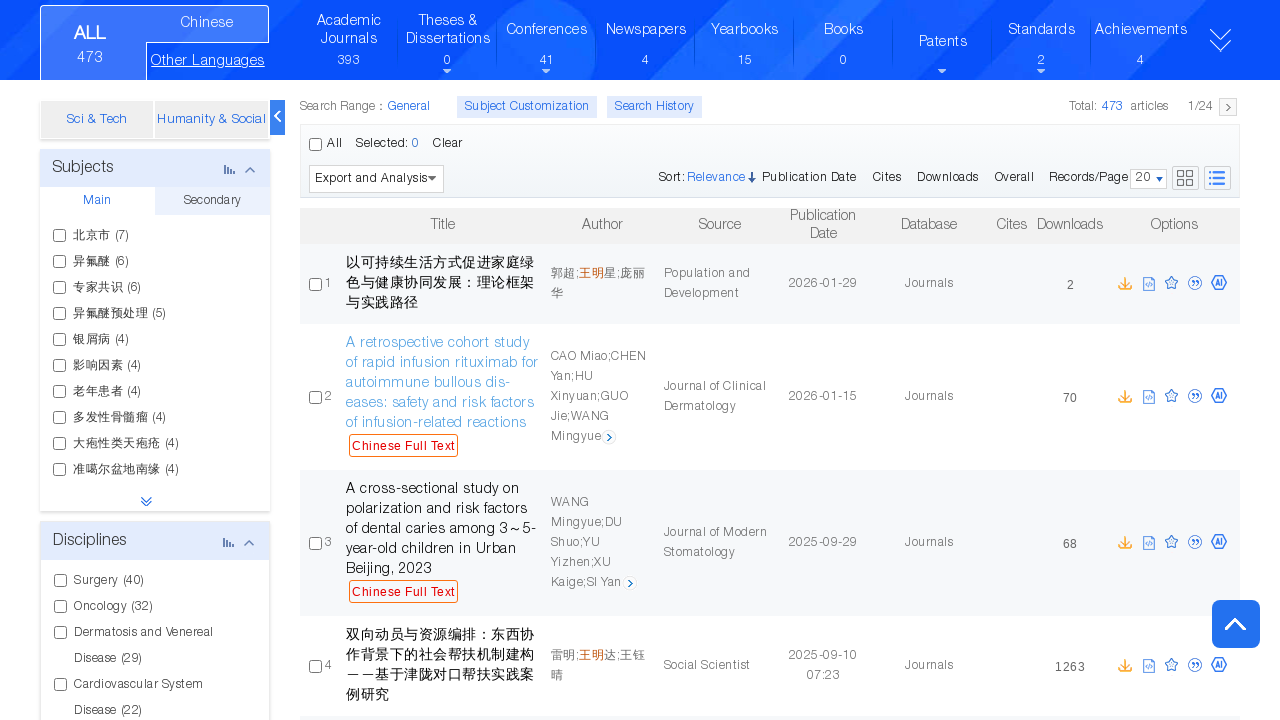